Tests a math puzzle page by reading two numbers displayed on the page, calculating their sum, selecting the sum from a dropdown menu, and clicking the submit button.

Starting URL: http://suninjuly.github.io/selects2.html

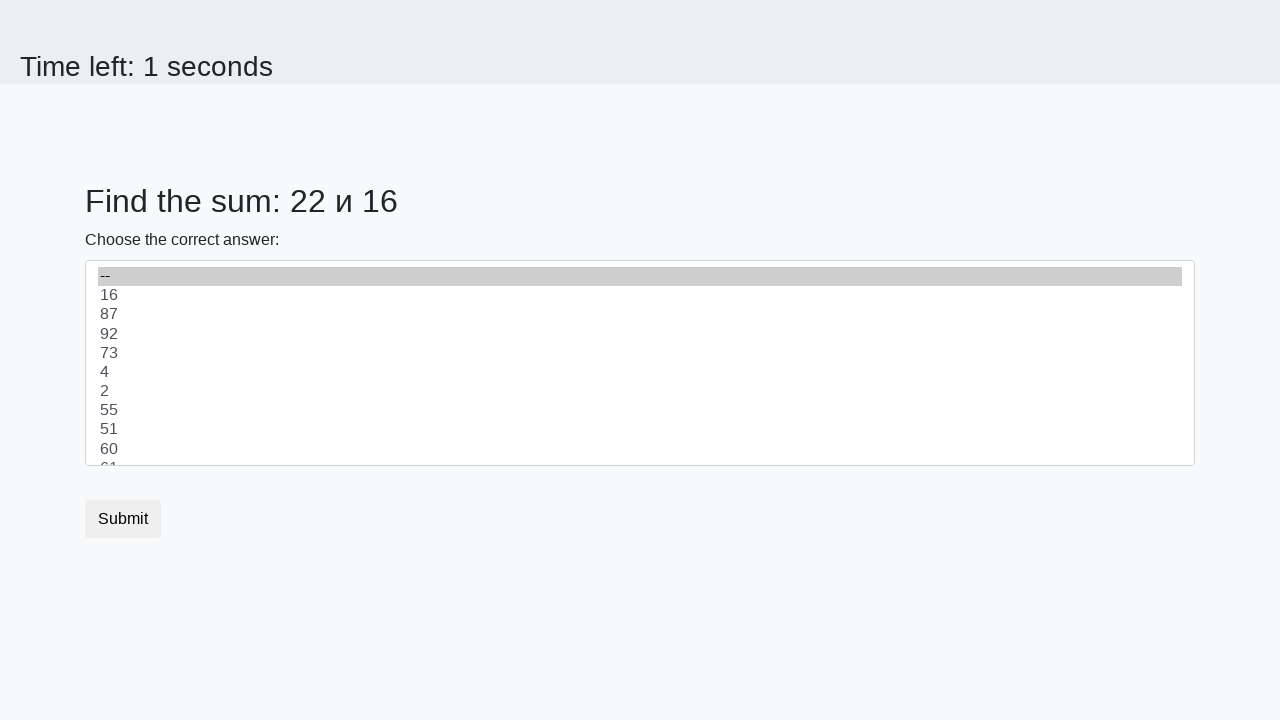

Retrieved first number from #num1 element
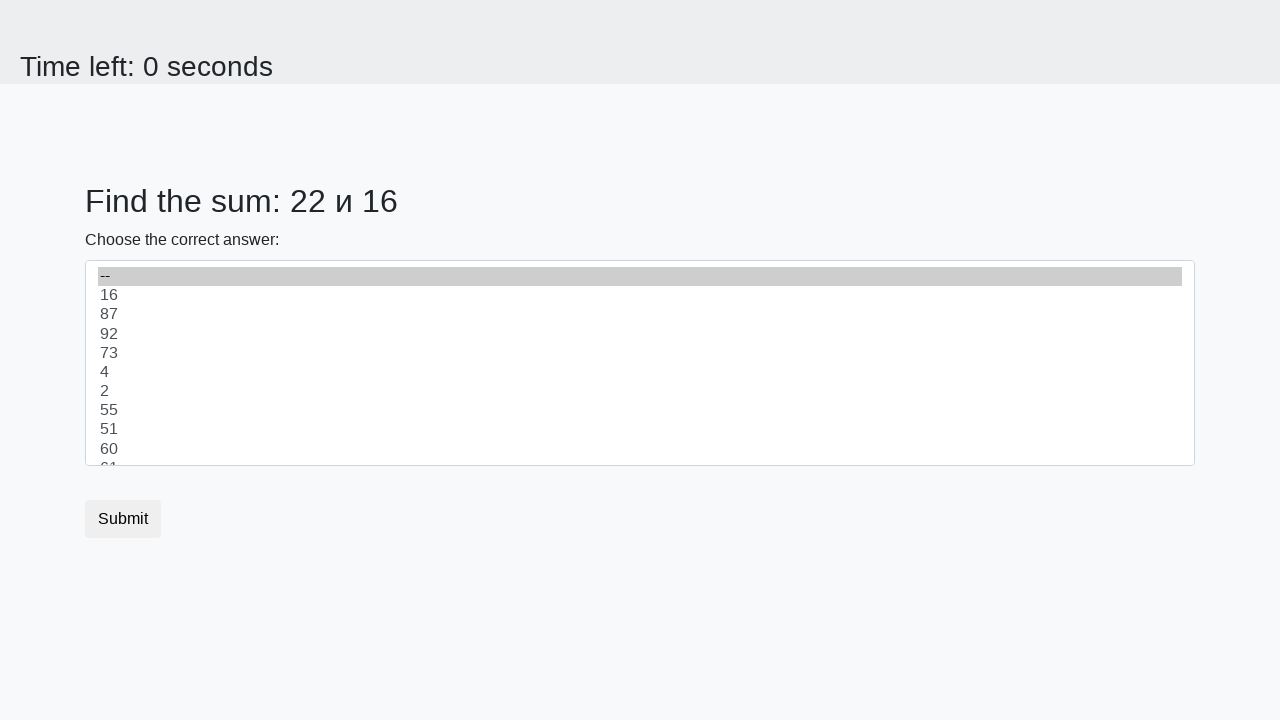

Retrieved second number from #num2 element
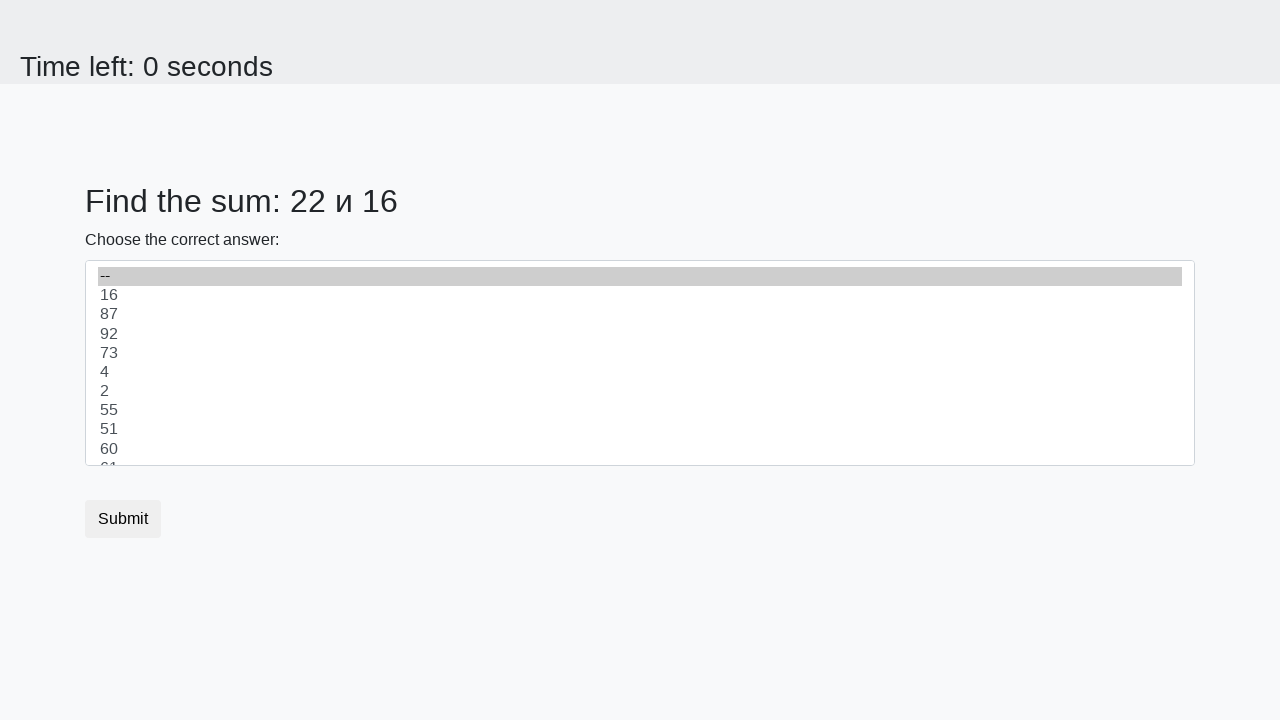

Calculated sum of numbers: 22 + 16 = 38
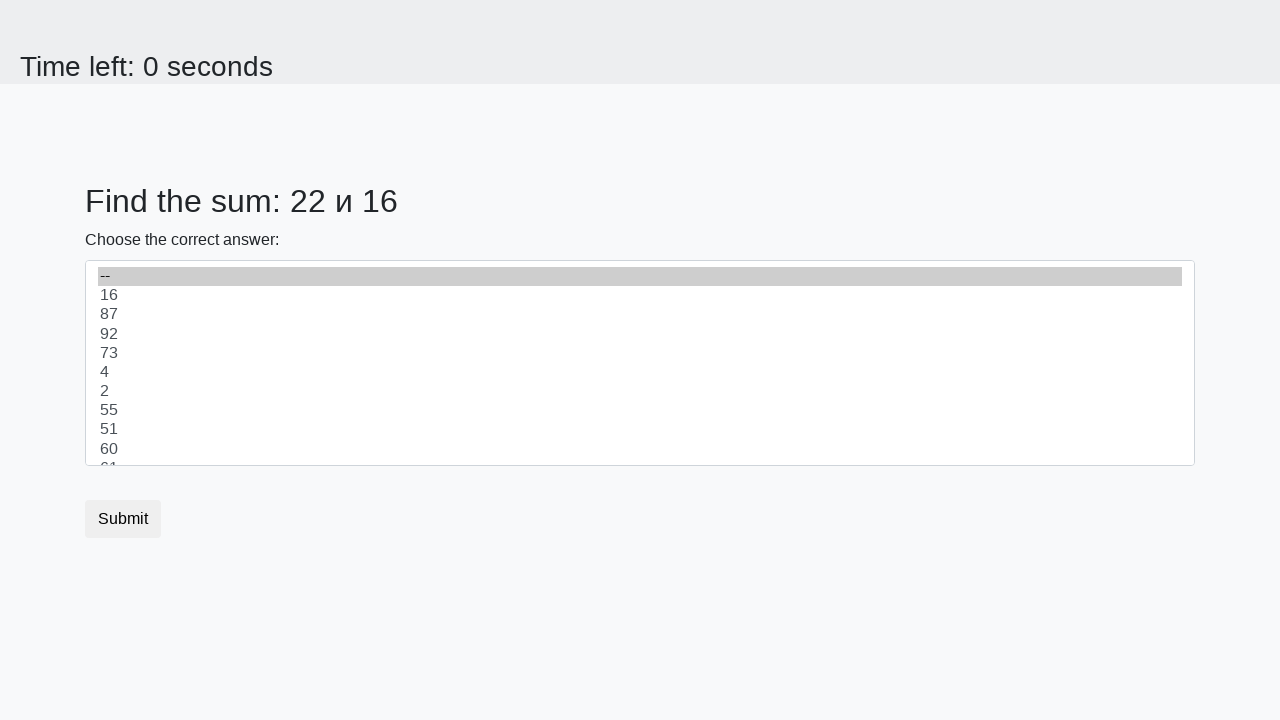

Selected value 38 from dropdown menu on #dropdown
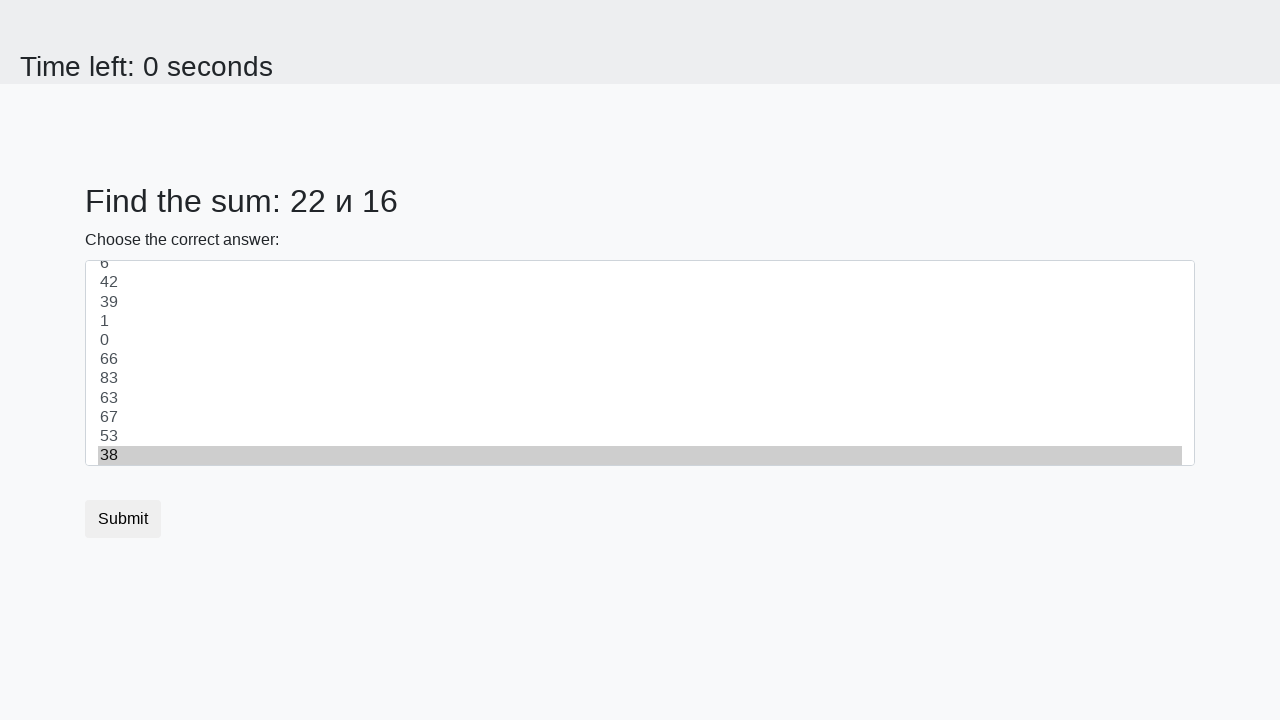

Clicked submit button to submit the answer at (123, 519) on button.btn
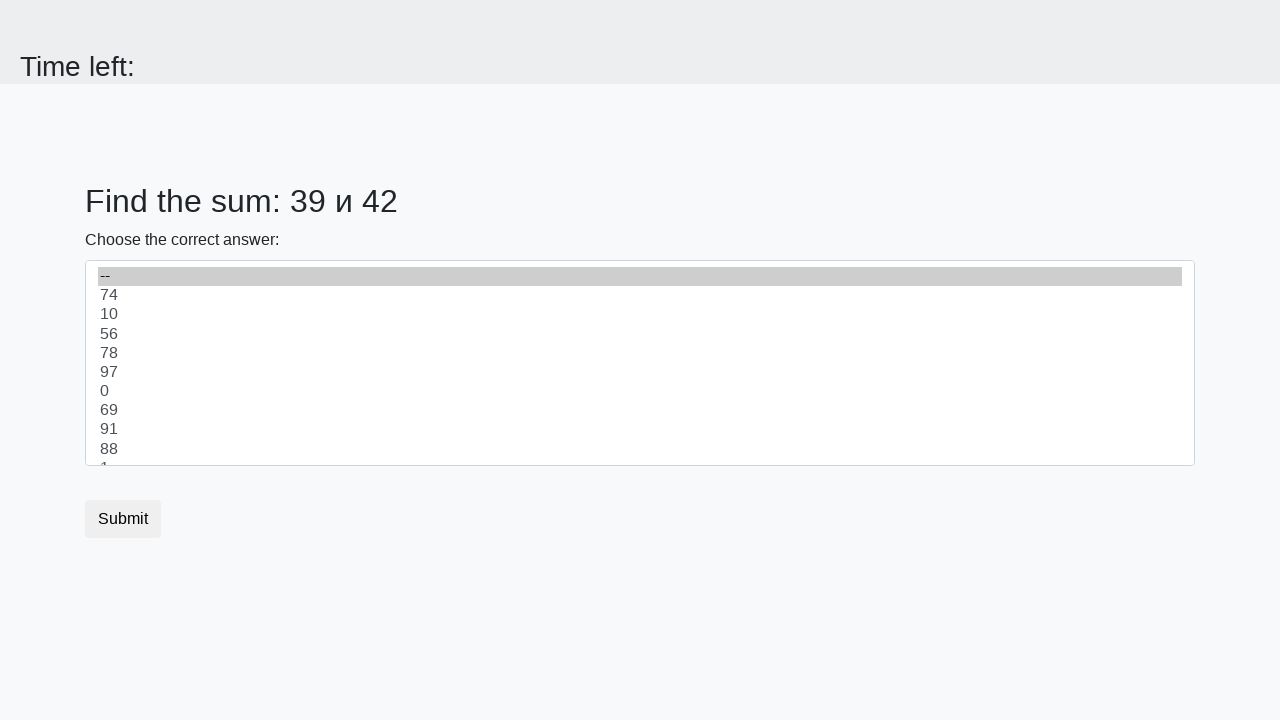

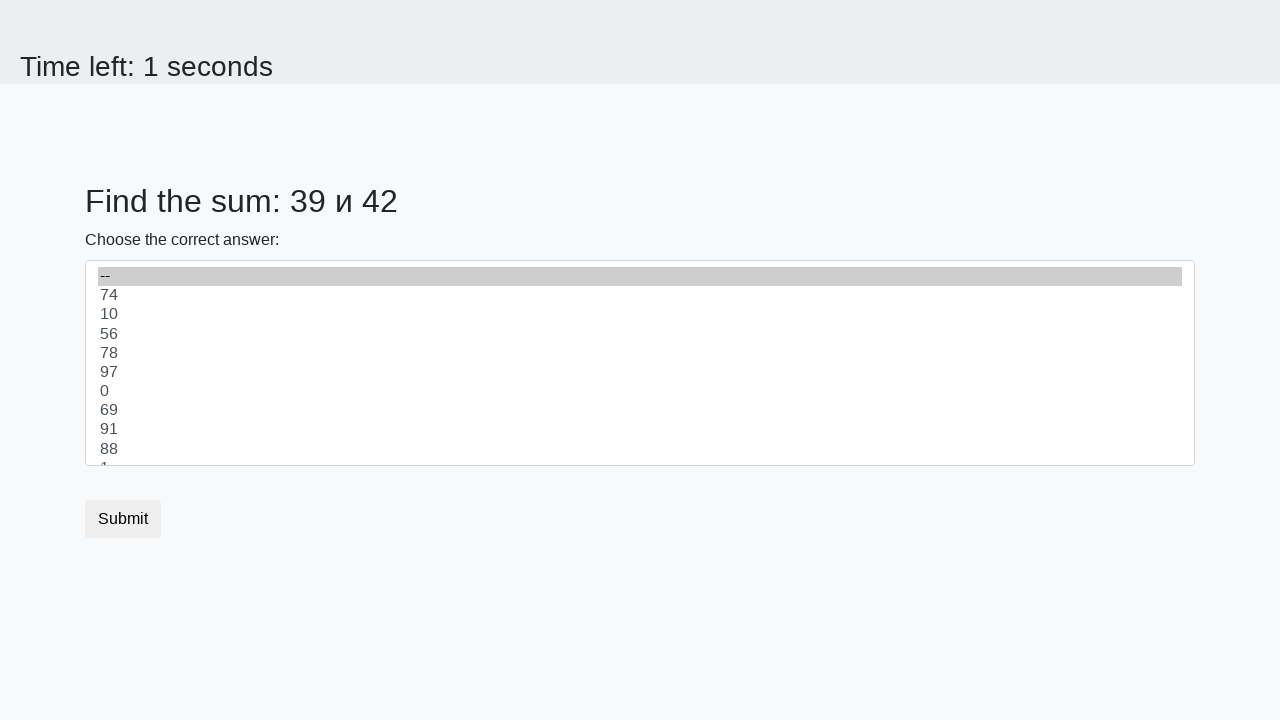